Tests browser window handling by opening a new tab, switching between windows, and verifying content in the new tab

Starting URL: https://www.tutorialspoint.com/selenium/practice/selenium_automation_practice.php

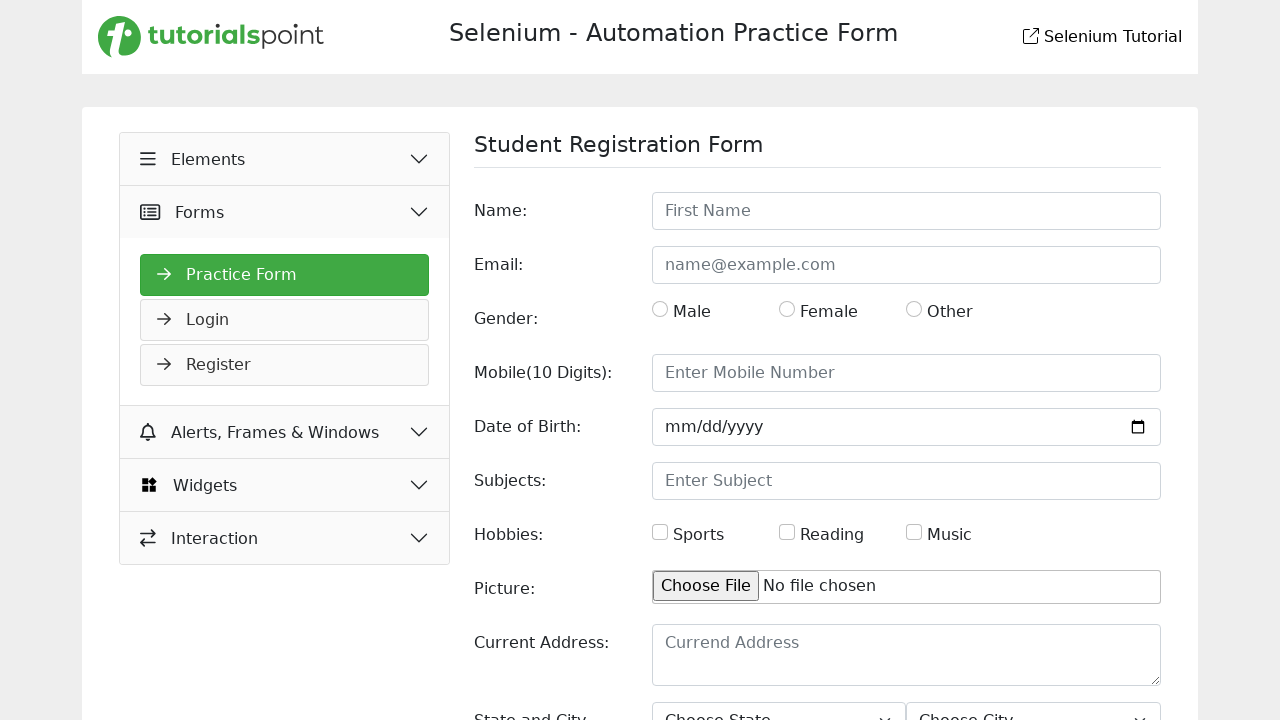

Clicked on 'Alerts, Frames & Windows' button at (285, 432) on xpath=//button[normalize-space()='Alerts, Frames & Windows']
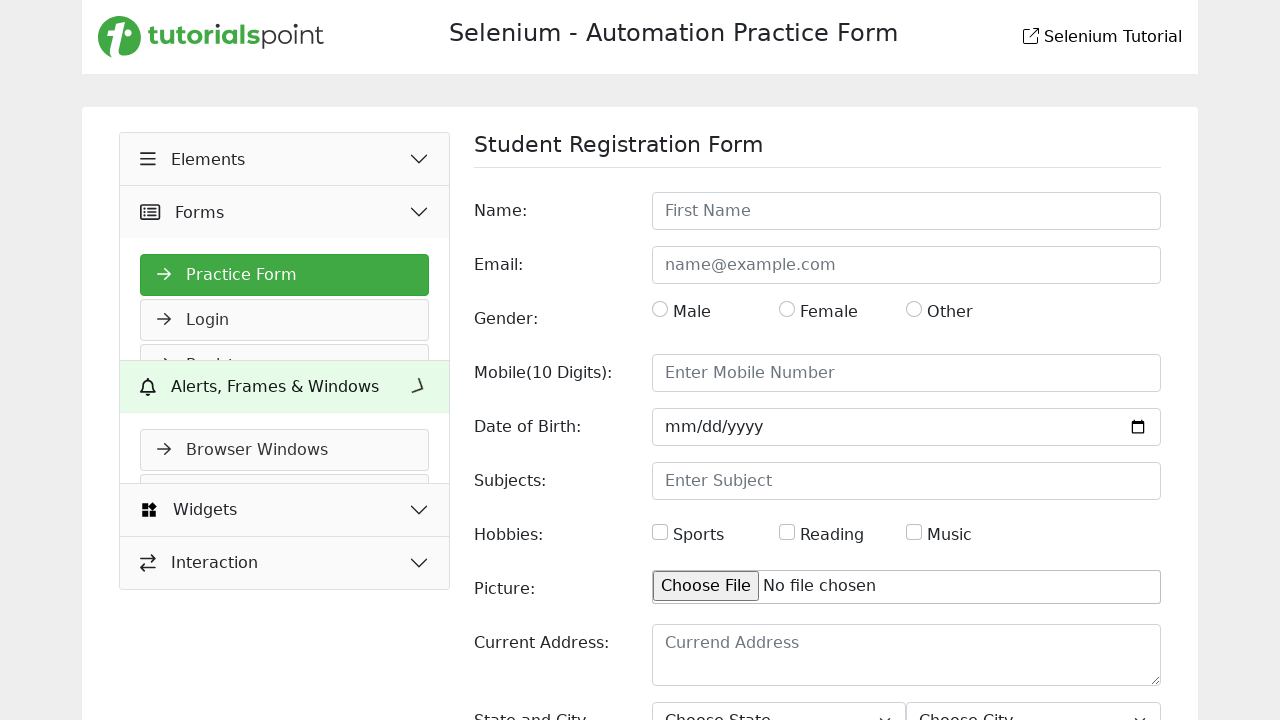

Clicked on 'Browser Windows' link at (285, 328) on xpath=//a[normalize-space()='Browser Windows']
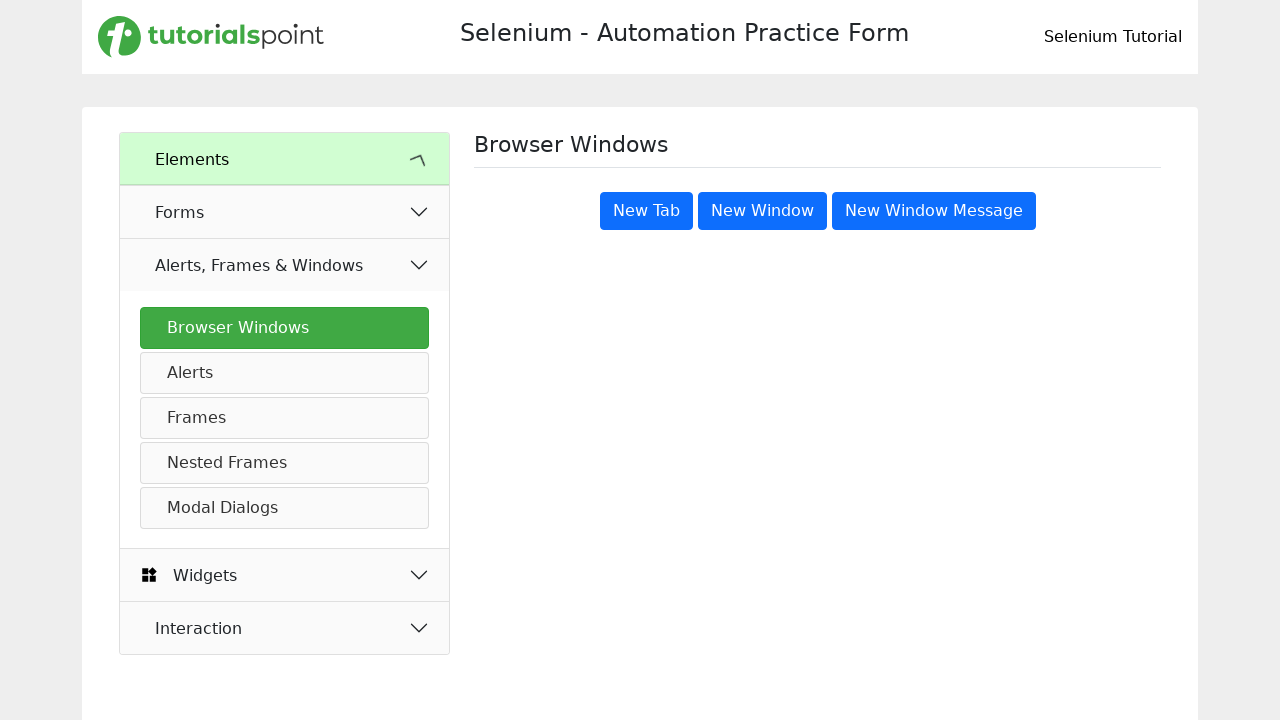

Clicked 'New Tab' button to open new window at (646, 211) on xpath=//button[normalize-space()='New Tab']
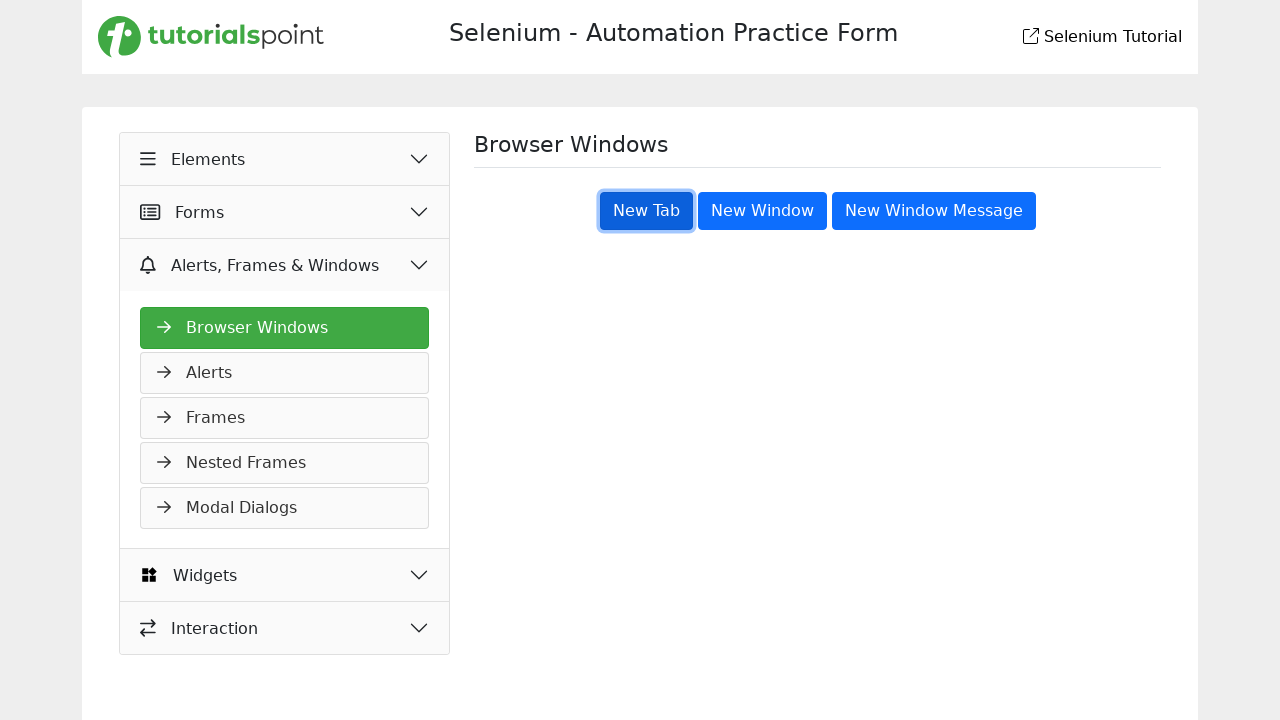

Found new tab with title 'Selenium Practice - Web Tables'
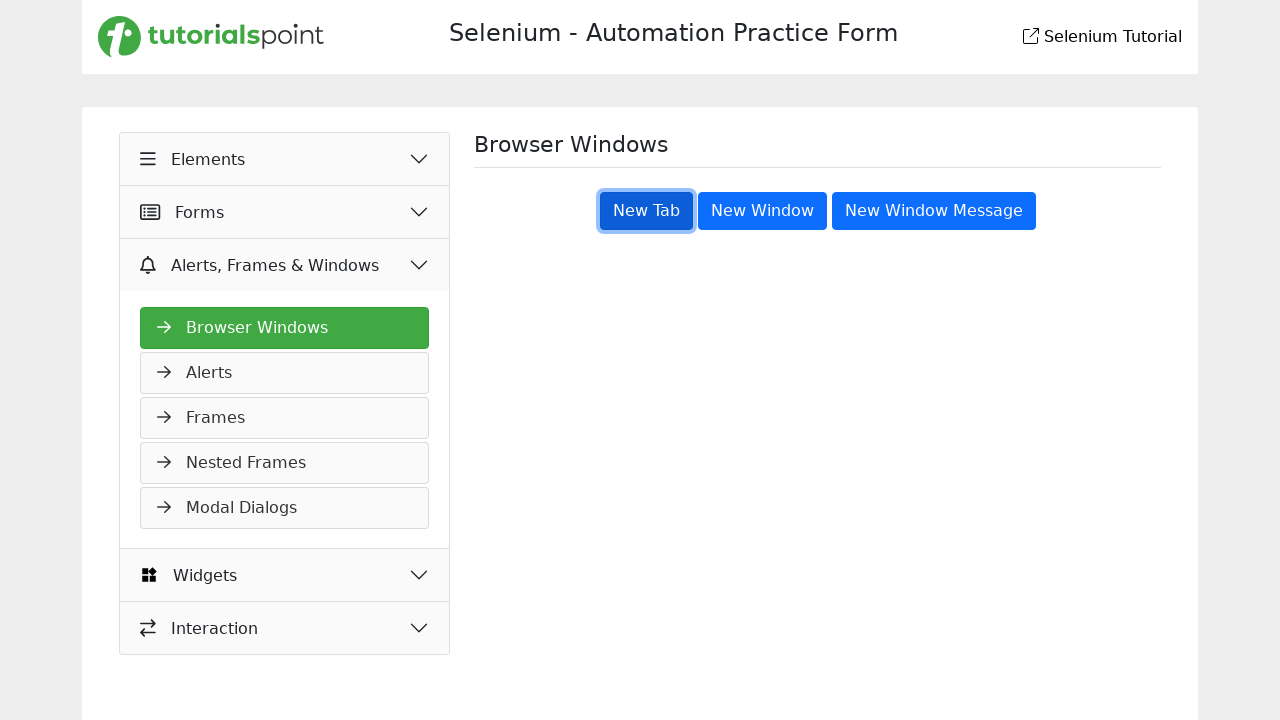

Verified 'New Tab' heading is present in new window
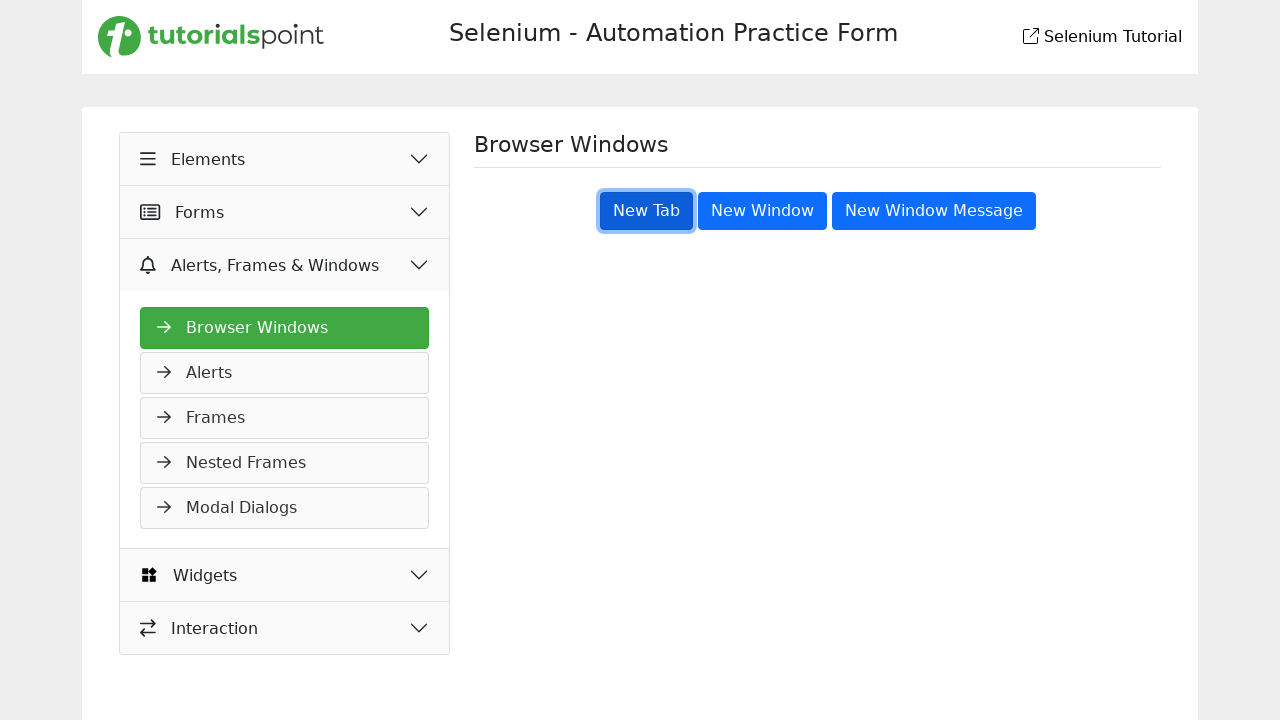

Closed the new tab window
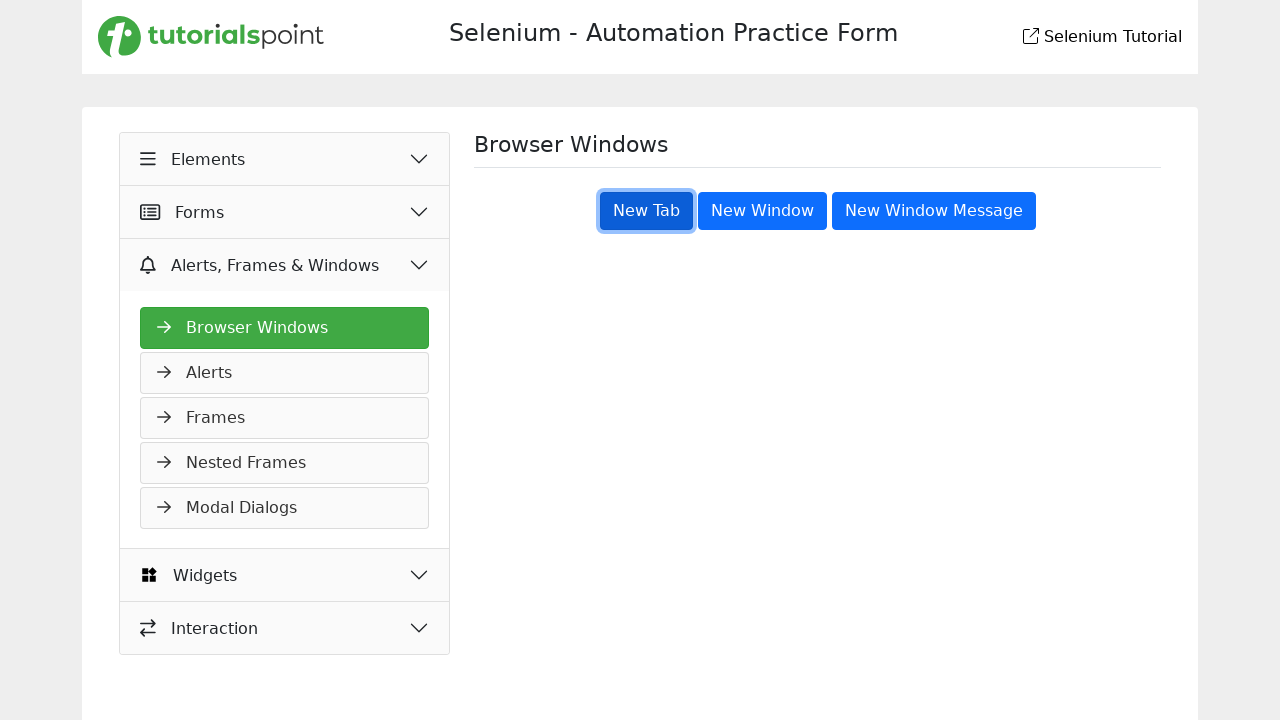

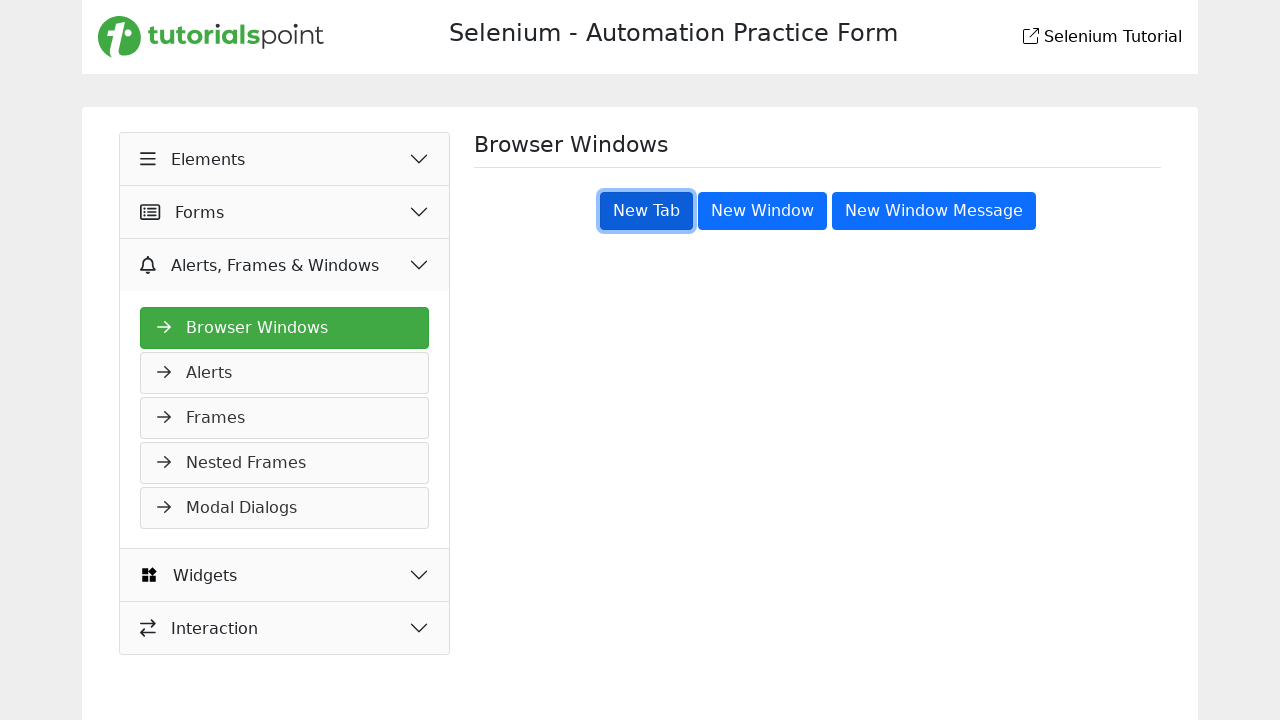